Tests an e-commerce grocery shopping flow by searching for products, adding "Cashew" to cart, proceeding to checkout, selecting a country, agreeing to terms, and placing an order.

Starting URL: https://rahulshettyacademy.com/seleniumPractise/#/

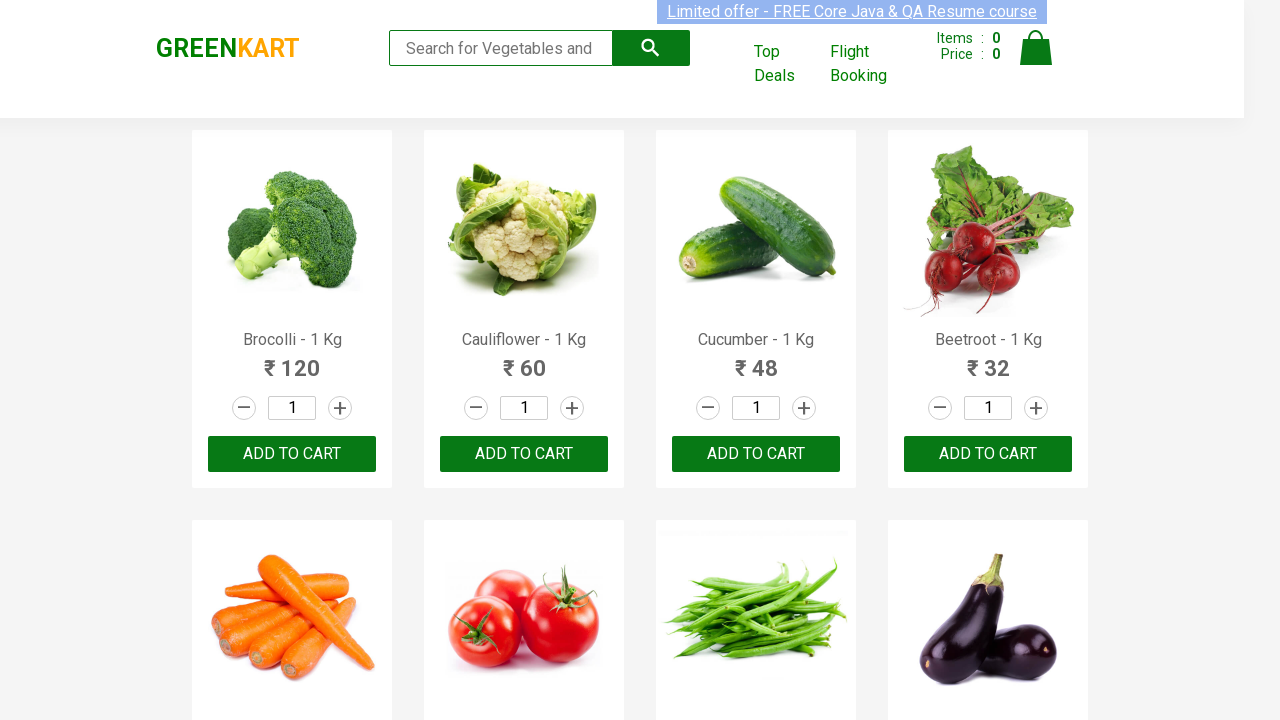

Filled search field with 'ca' to find products on .search-keyword
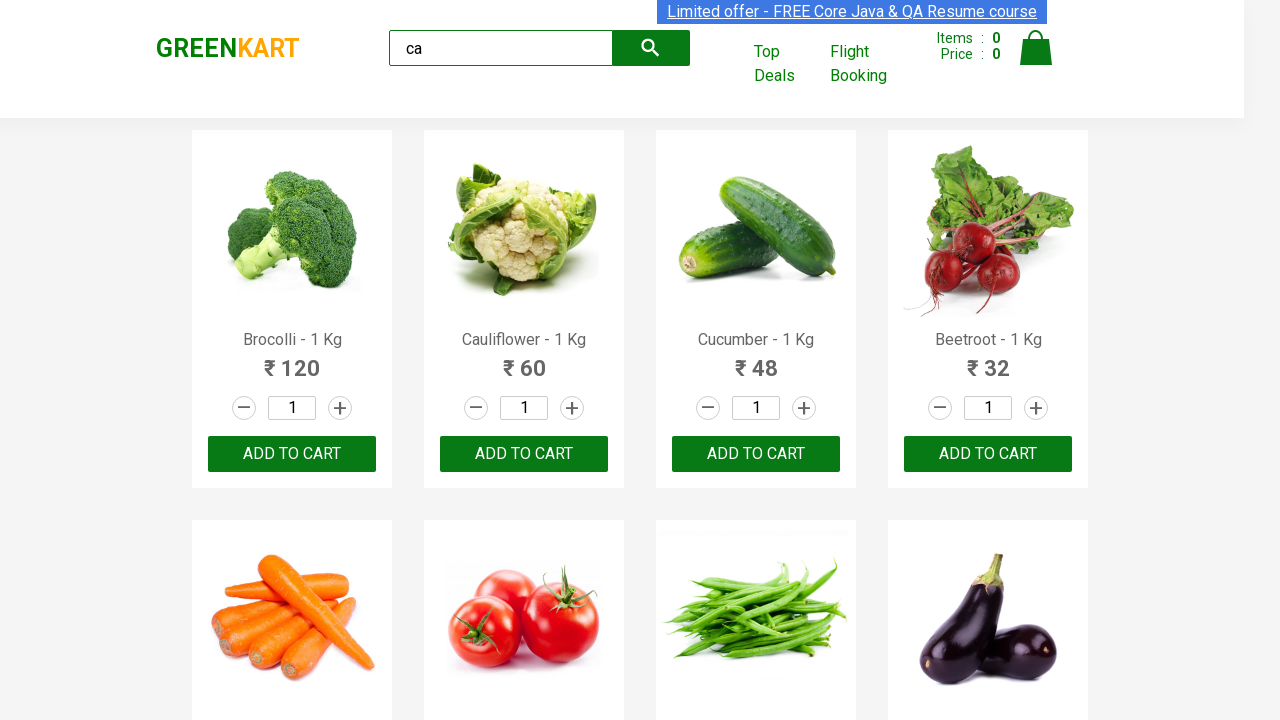

Waited for product list to load
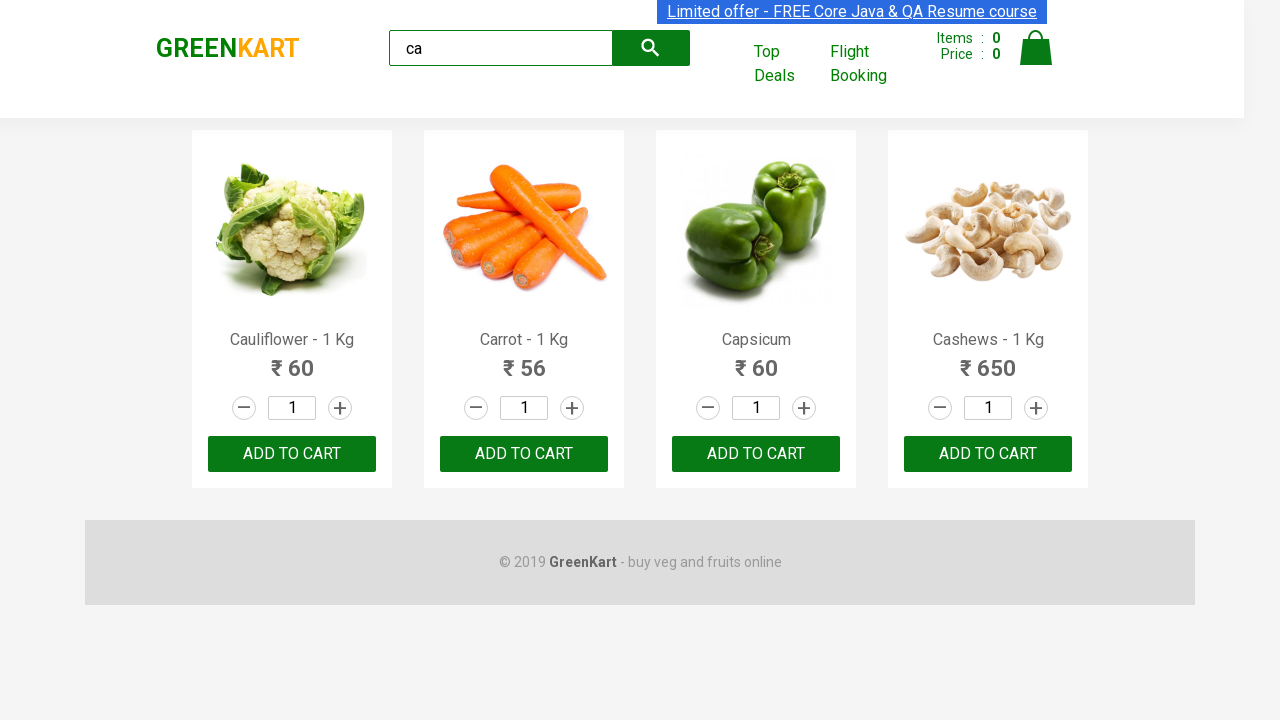

Retrieved list of visible products
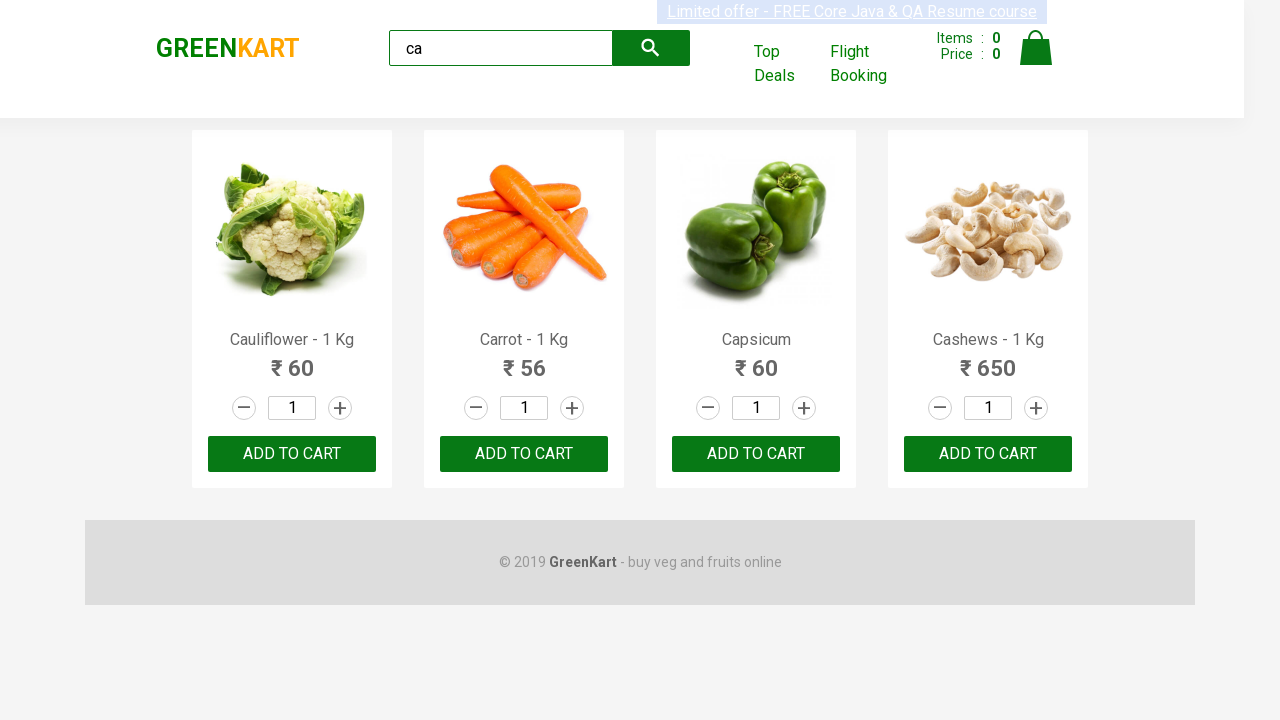

Found Cashew product and clicked ADD TO CART button at (988, 454) on .product:visible >> nth=3 >> button >> internal:has-text="ADD TO CART"i
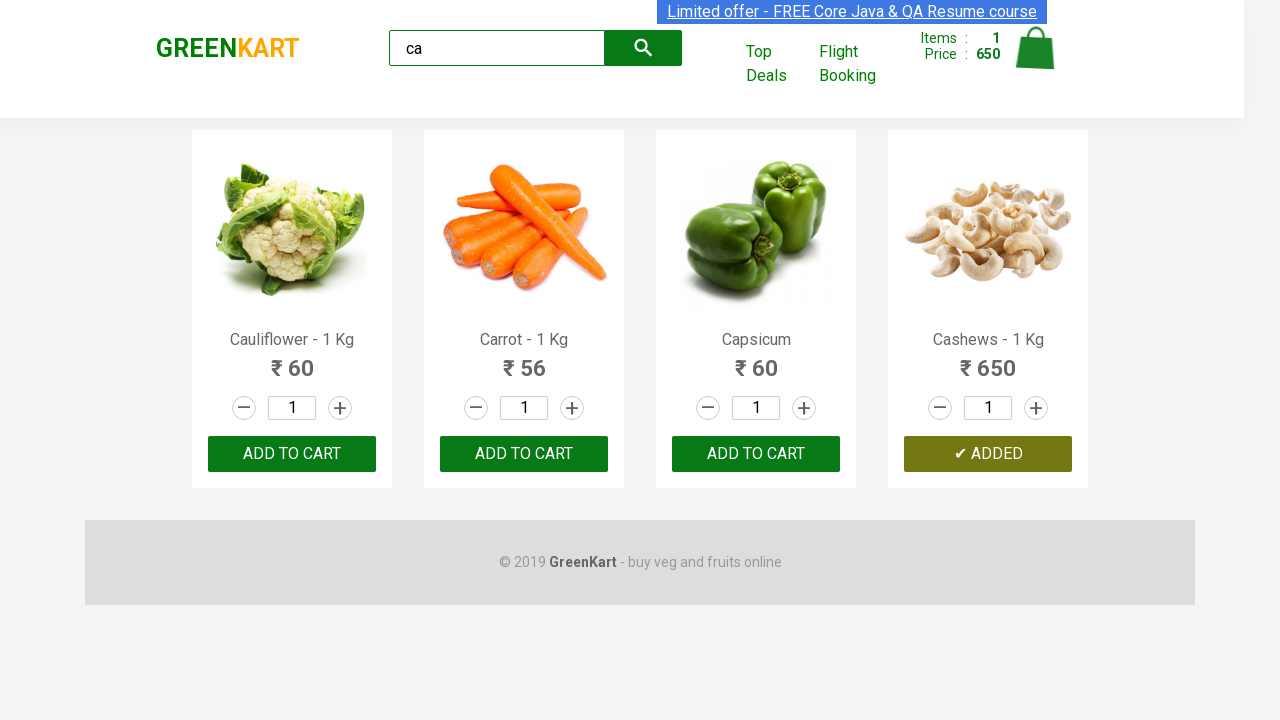

Clicked on cart icon to view cart at (1036, 59) on .cart-icon
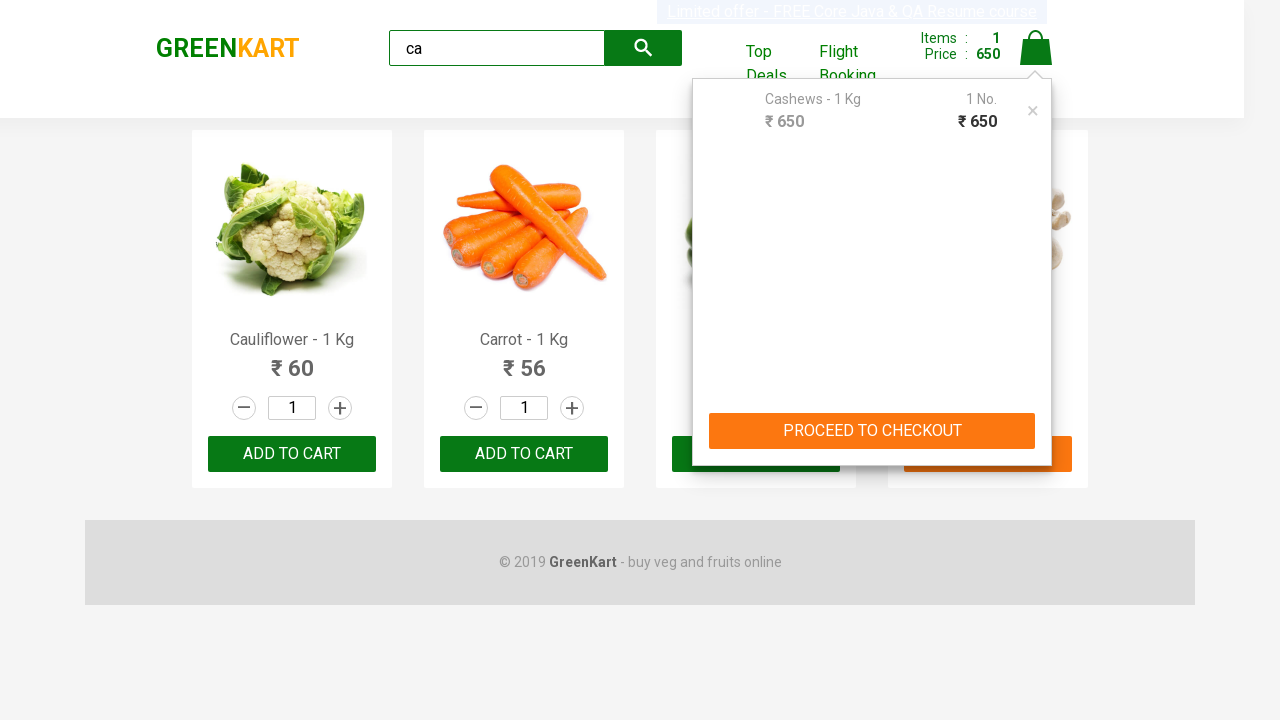

Clicked PROCEED TO CHECKOUT button at (872, 431) on button:has-text('PROCEED TO CHECKOUT')
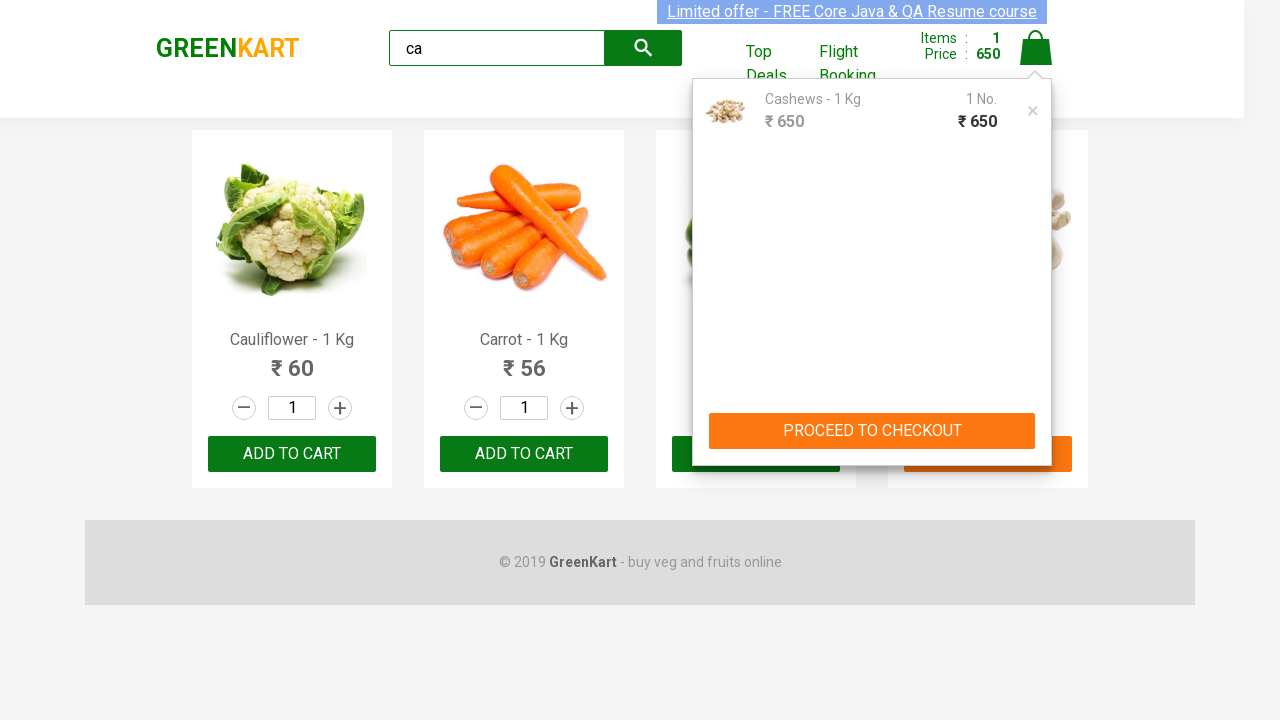

Clicked Place Order button at (1036, 420) on button:has-text('Place Order')
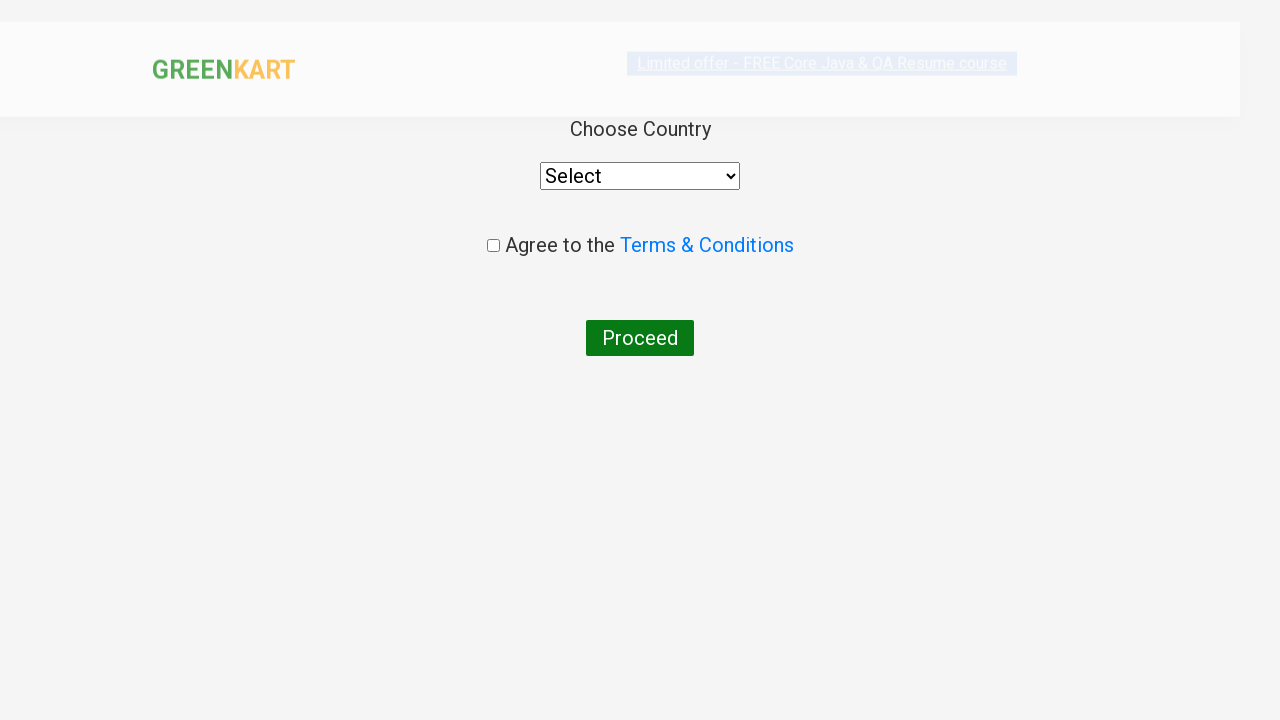

Selected Benin from country dropdown on select
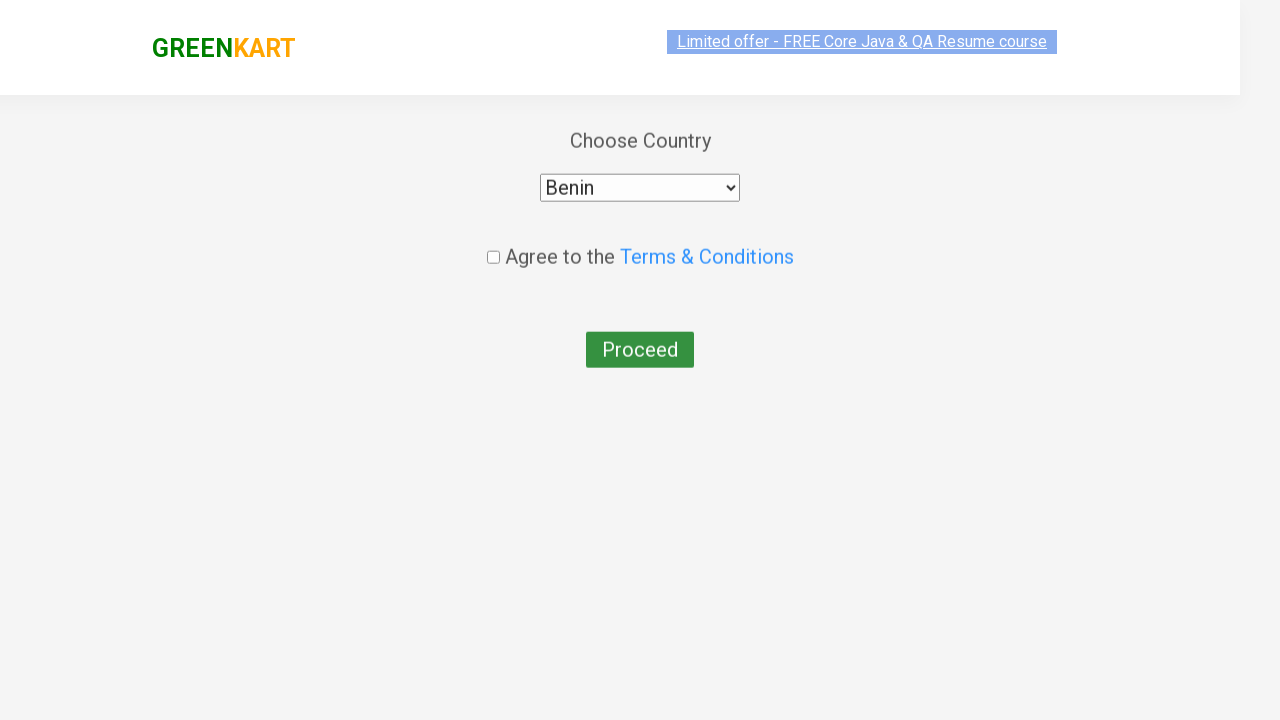

Waited for page to update after country selection
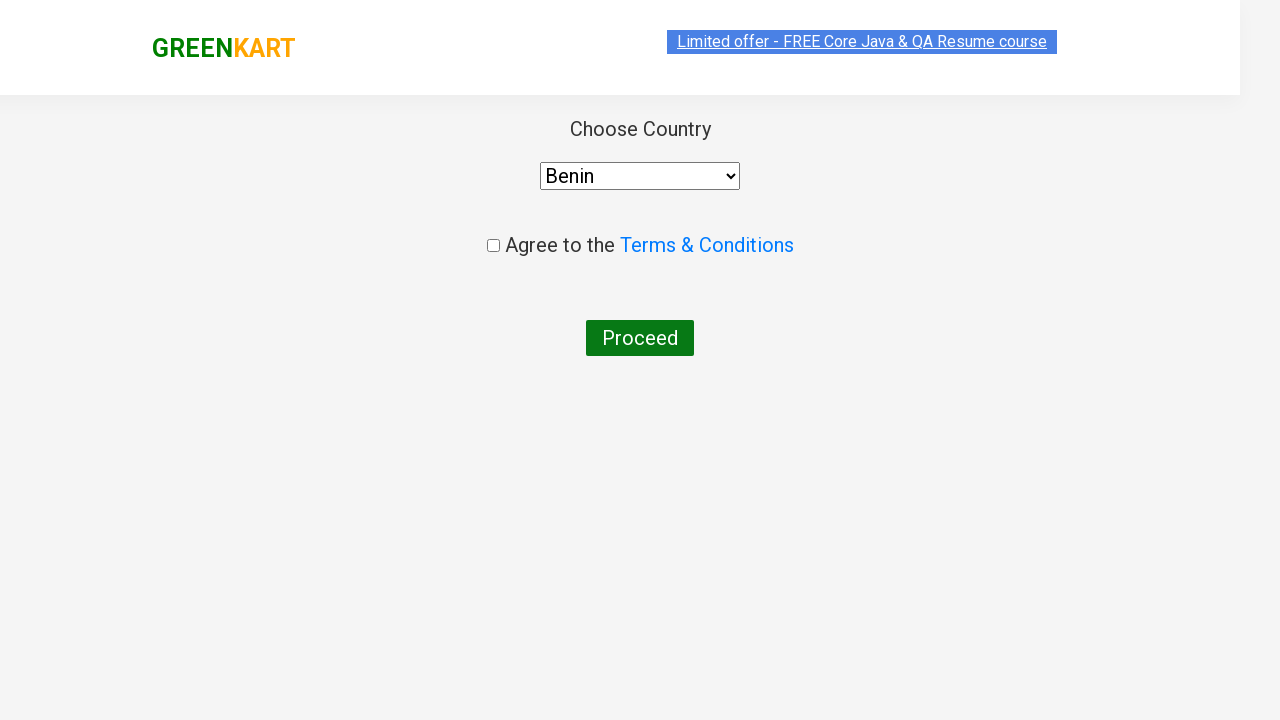

Checked the terms and conditions checkbox at (493, 246) on input[type='checkbox']
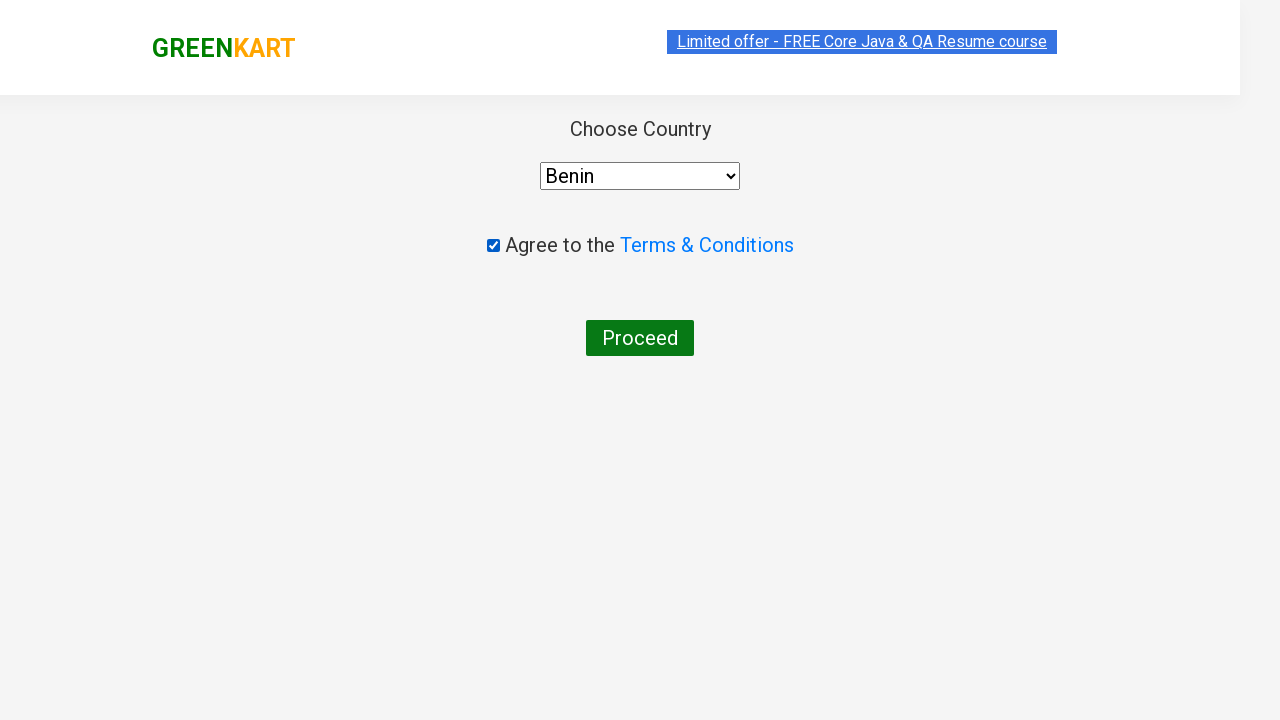

Clicked Proceed button to complete the order at (640, 338) on button:has-text('Proceed')
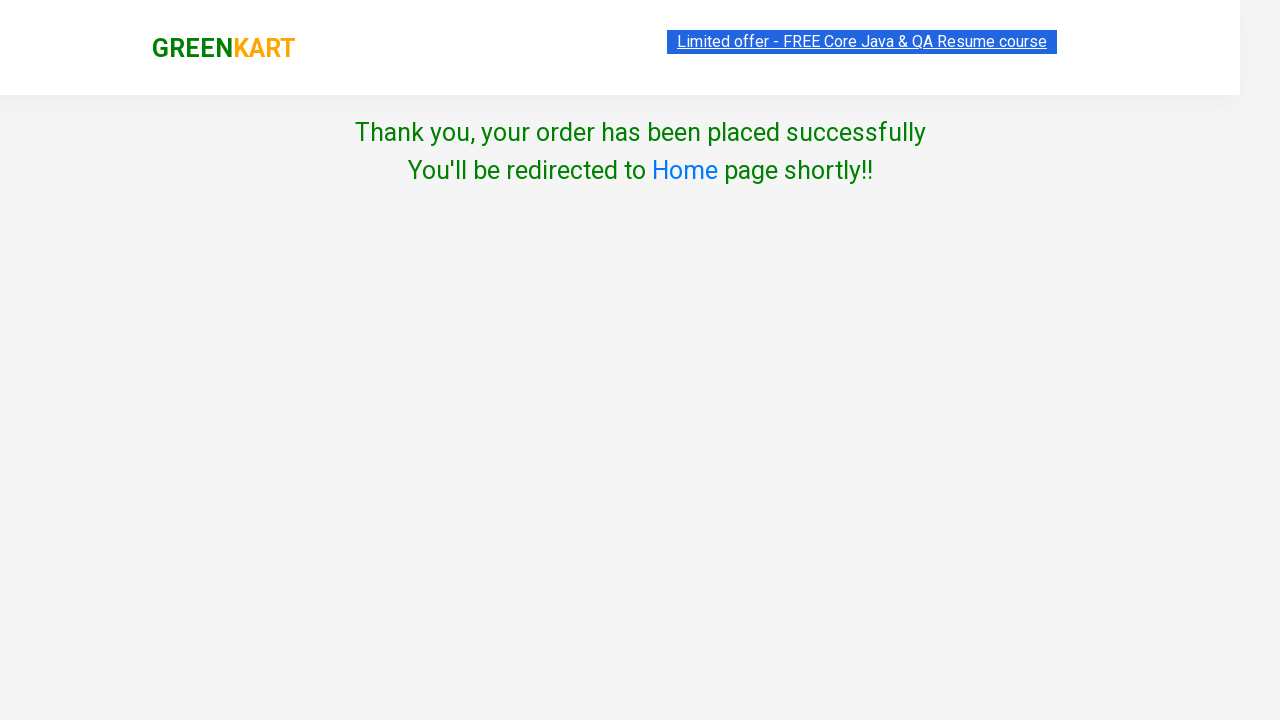

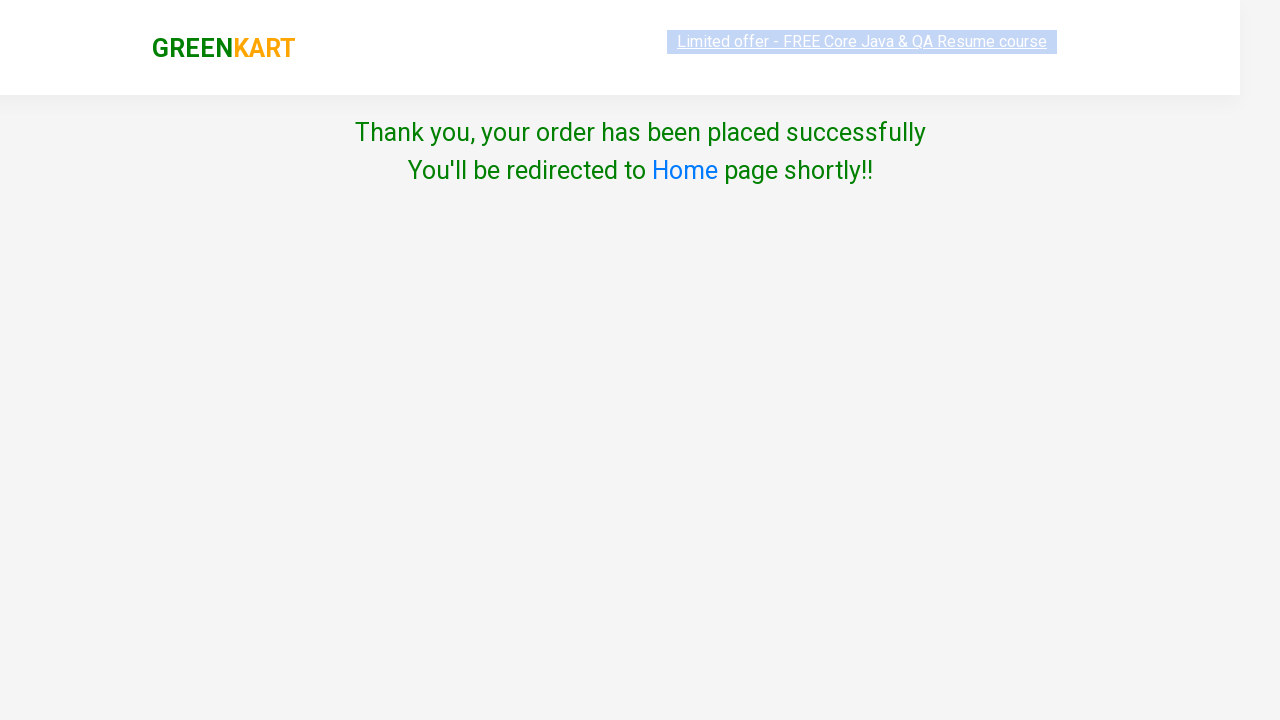